Tests dynamic properties on DemoQA by clicking buttons that become enabled after a delay and observing color changes.

Starting URL: https://demoqa.com

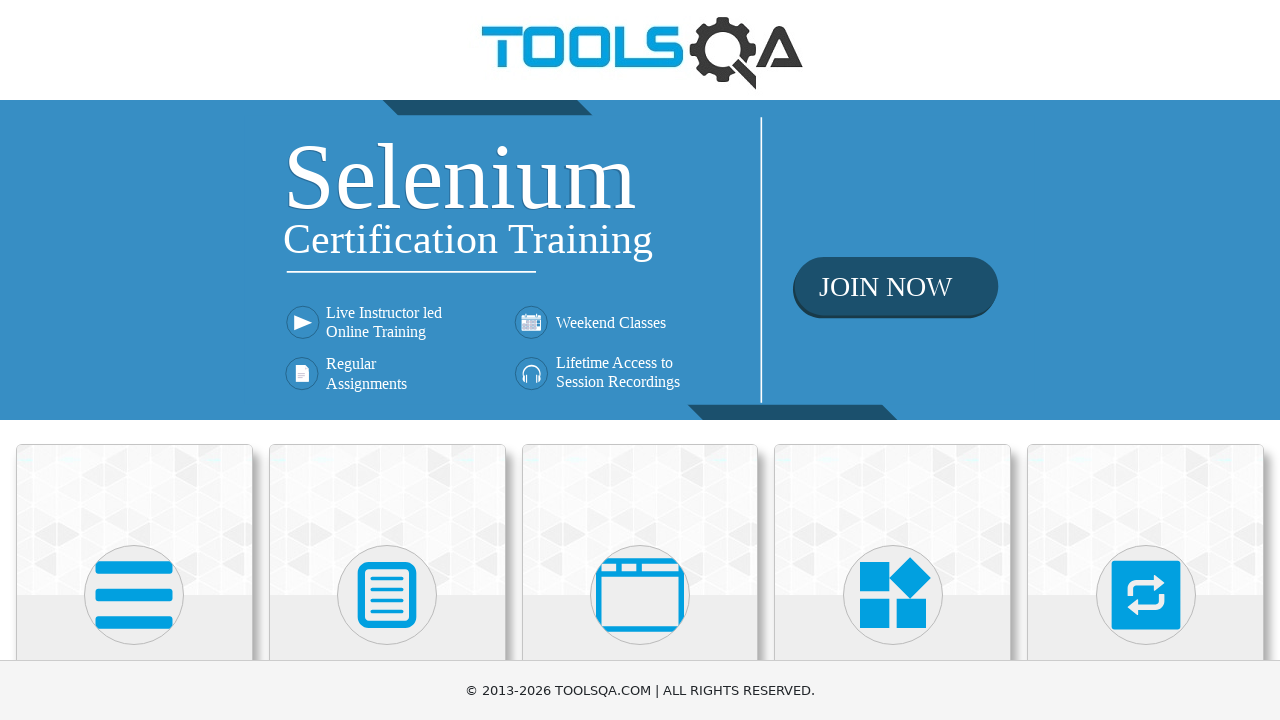

Clicked on Elements menu avatar at (134, 595) on xpath=(//div[@class='avatar mx-auto white'])[1]
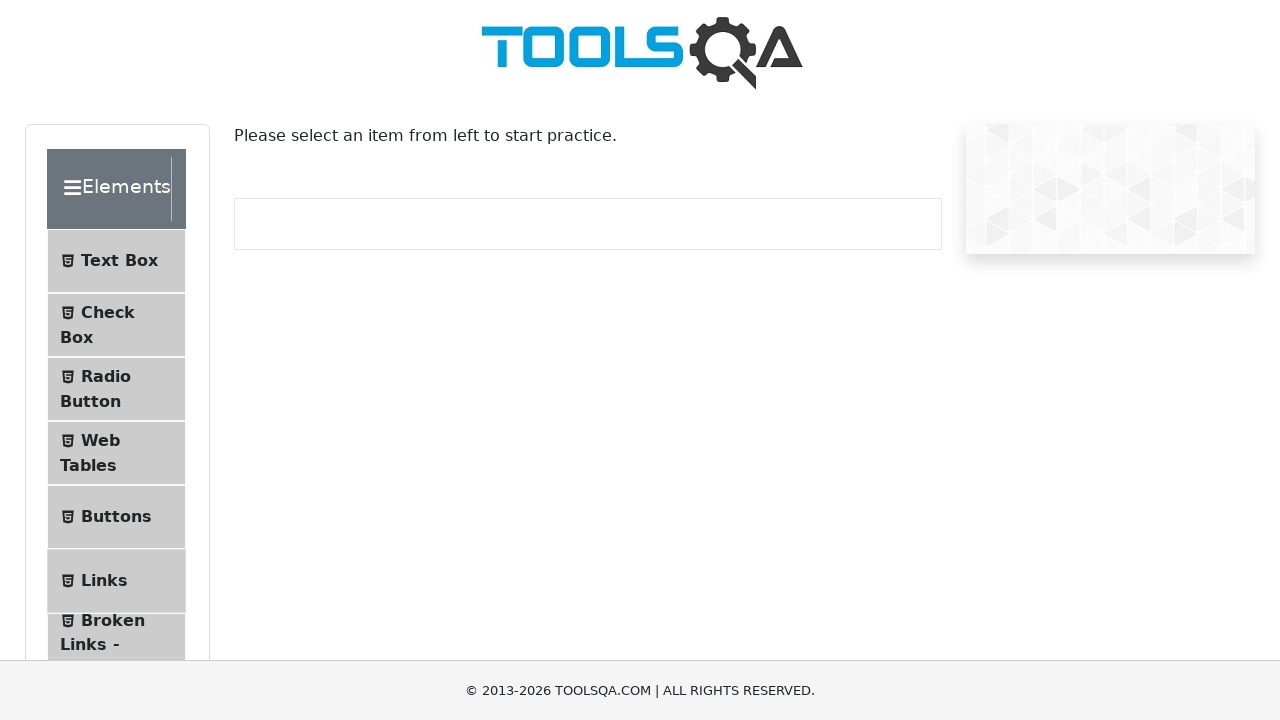

Clicked on Dynamic Properties sub-menu at (116, 360) on #item-8
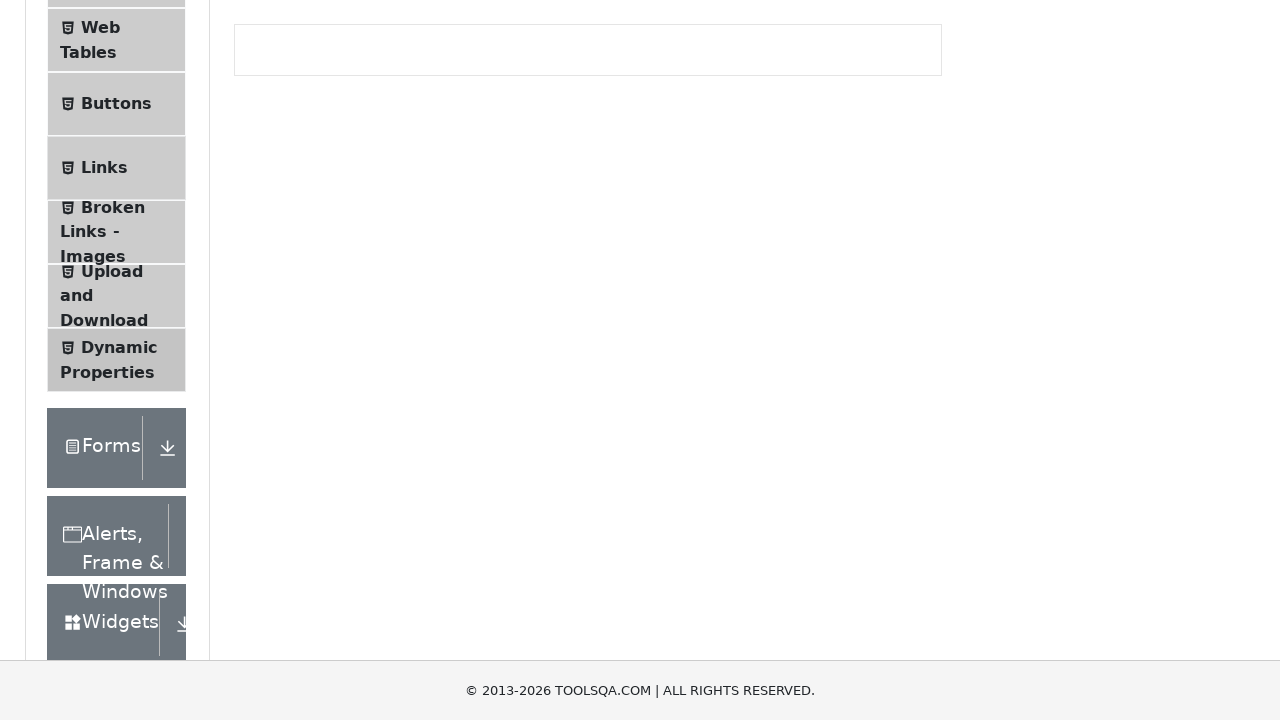

Waited for enableAfter button to become enabled
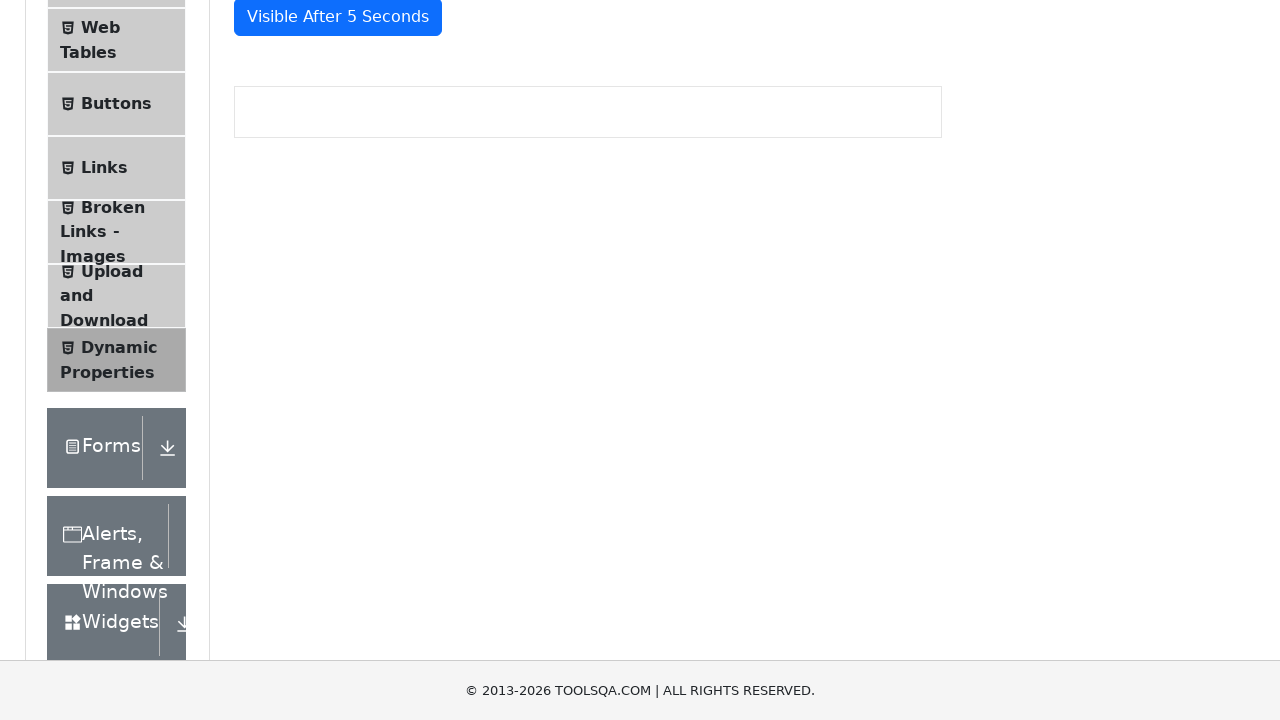

Clicked the enableAfter button at (333, 306) on #enableAfter
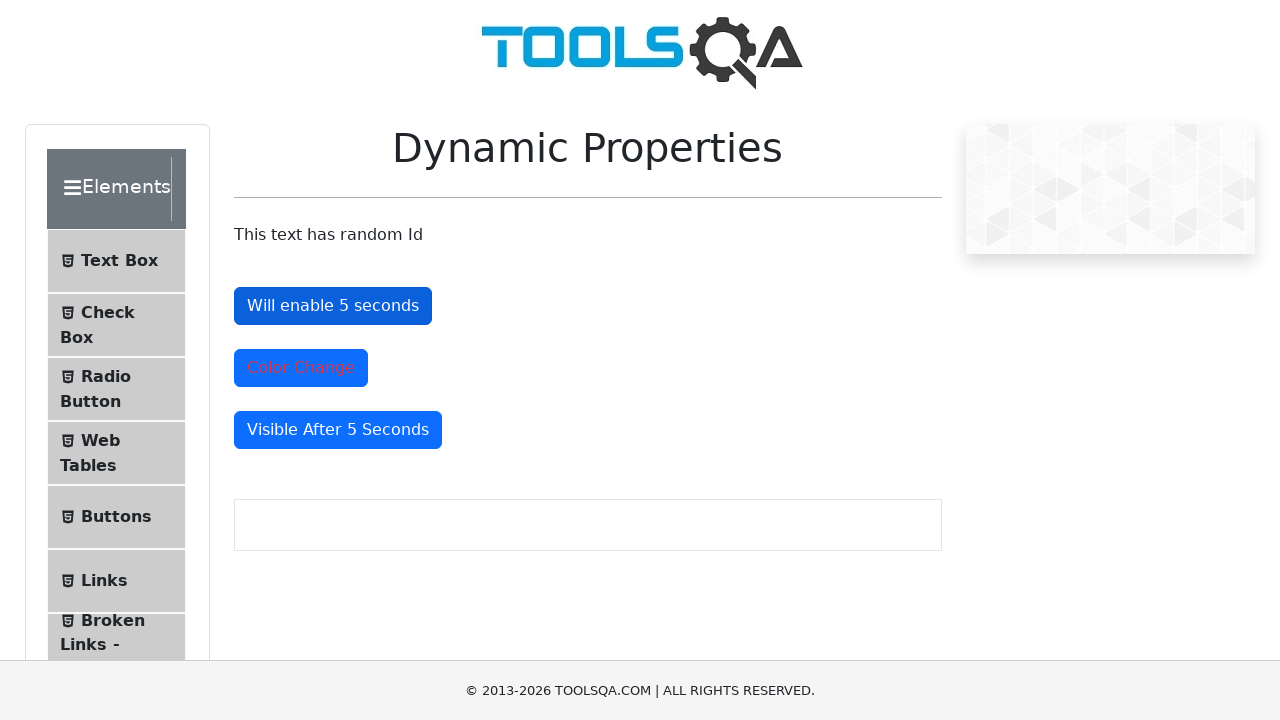

Clicked the colorChange button at (301, 368) on #colorChange
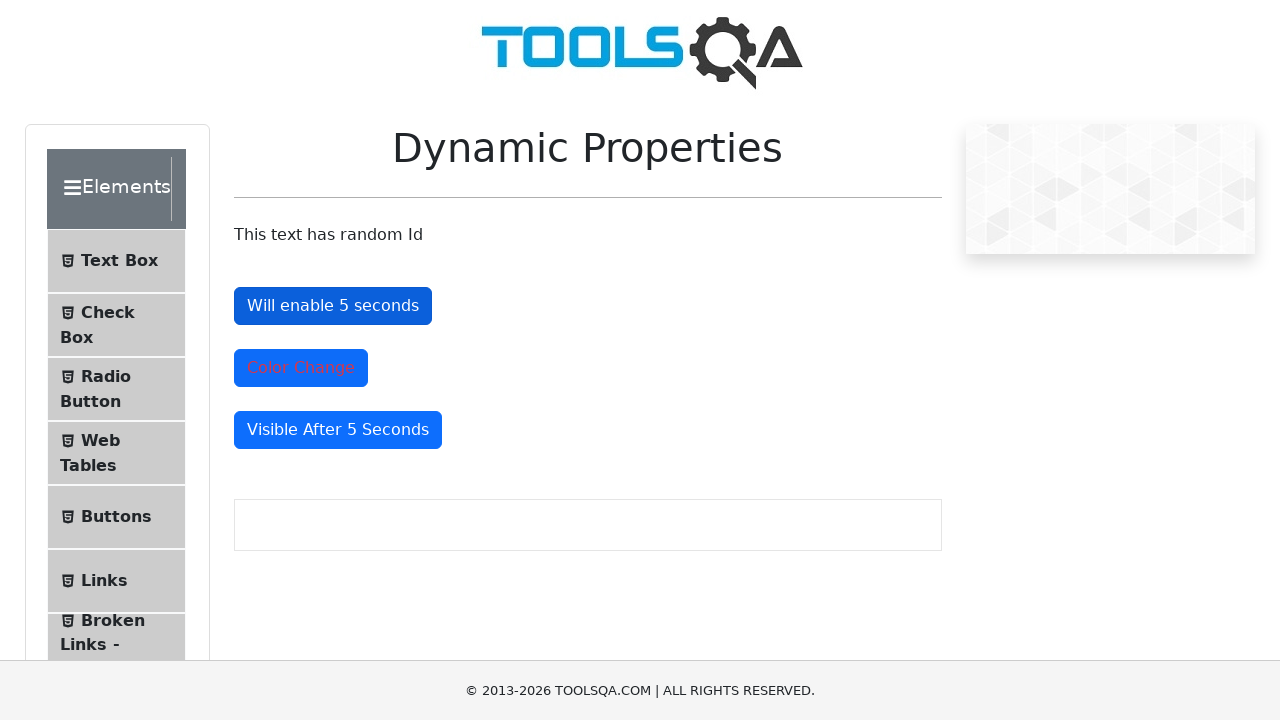

Waited for visibleAfter button to appear
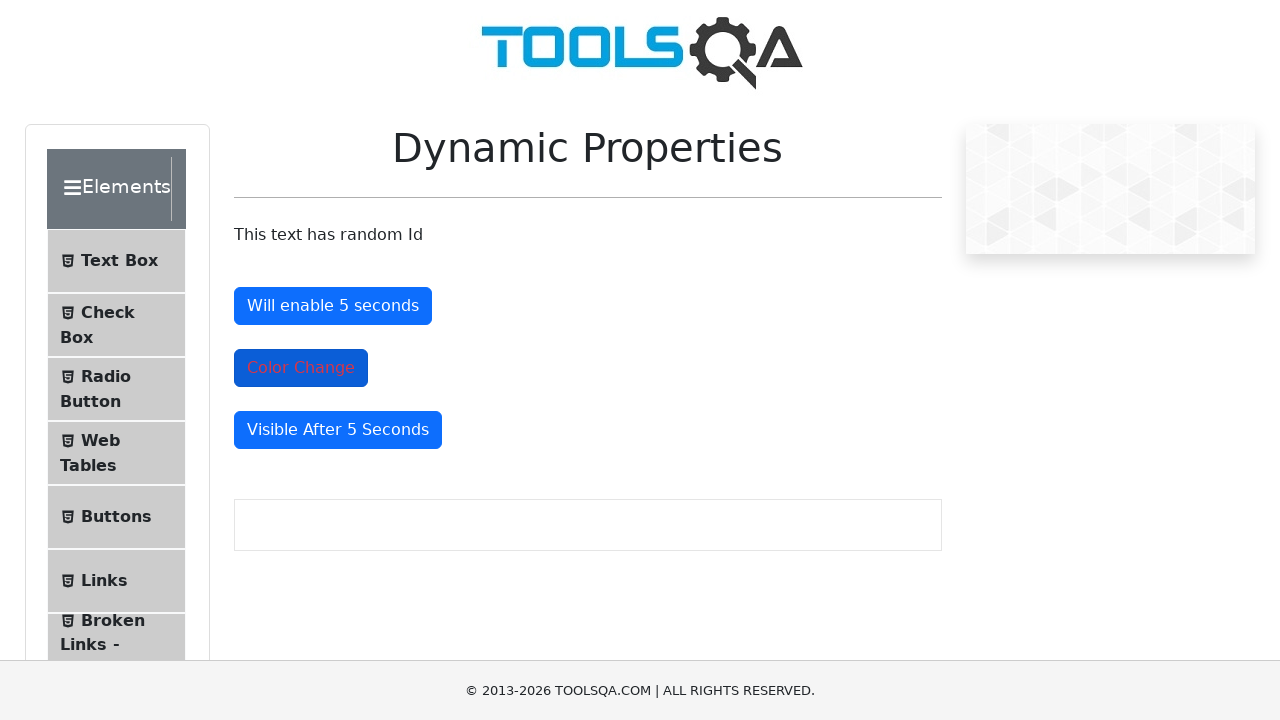

Clicked the visibleAfter button at (338, 430) on #visibleAfter
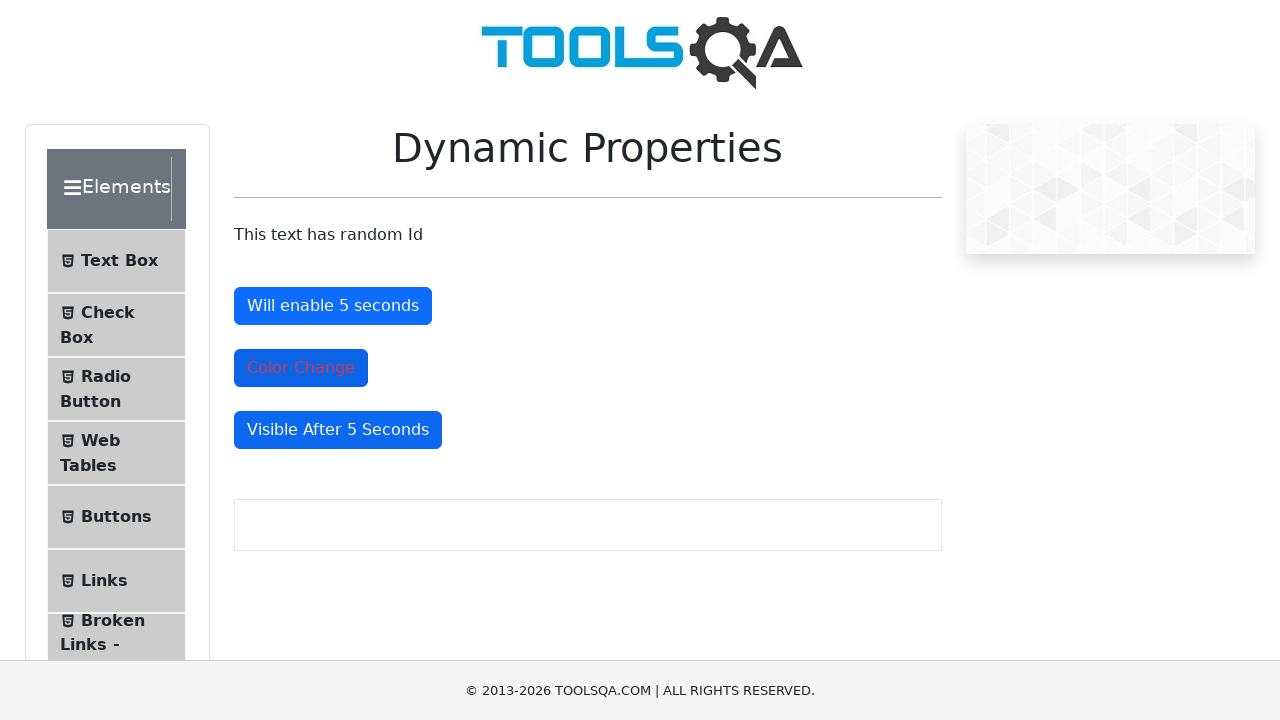

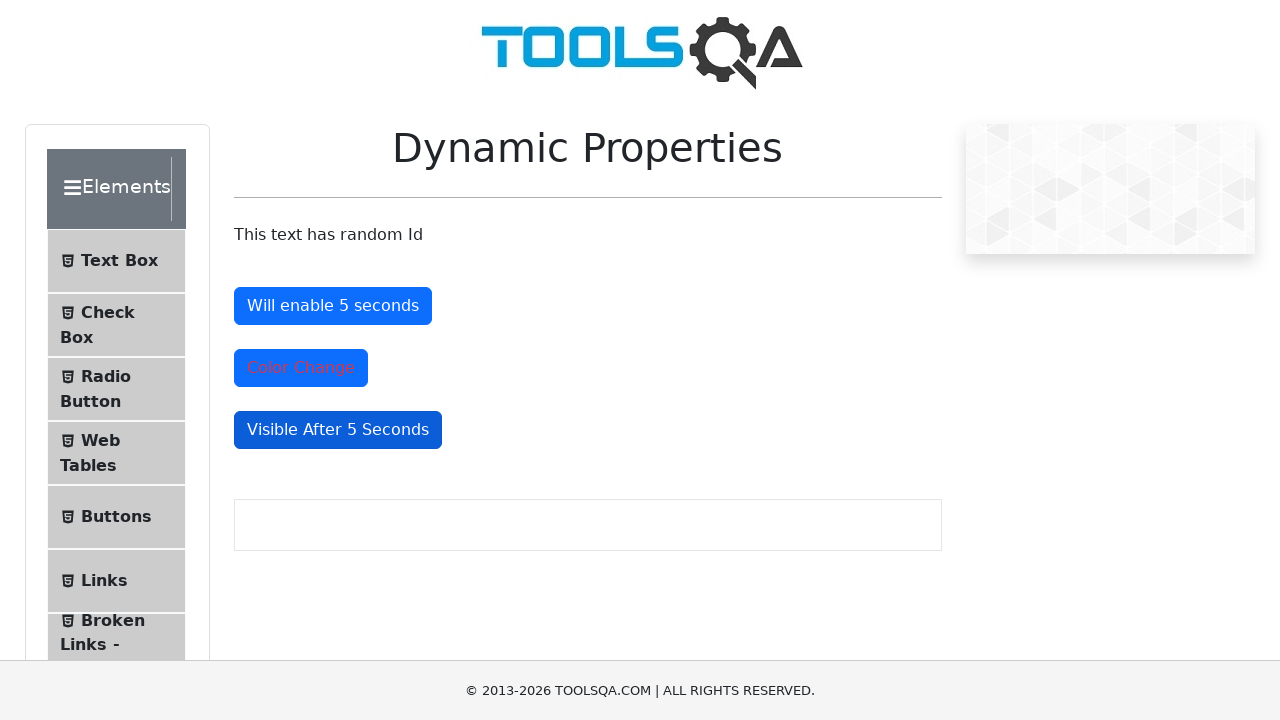